Tests that clicking the JS Confirm button and dismissing the confirm dialog displays "You clicked: Cancel"

Starting URL: https://the-internet.herokuapp.com/javascript_alerts

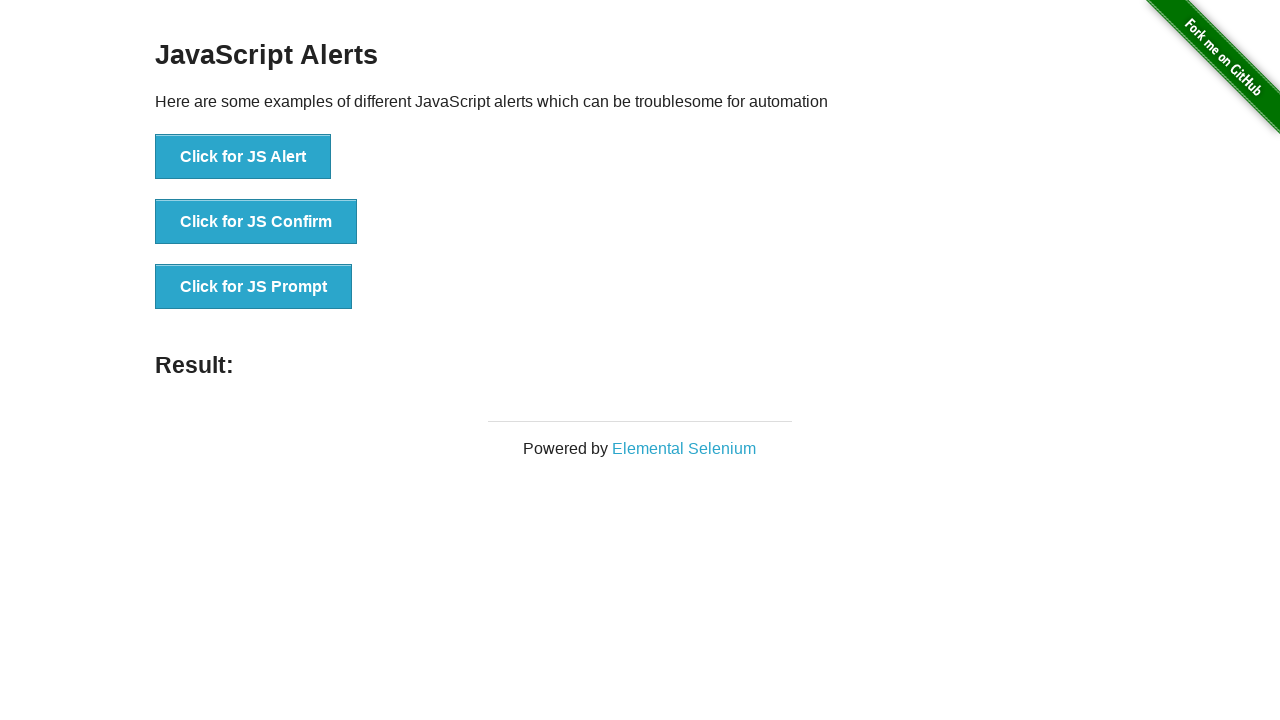

Set up dialog handler to dismiss the confirm dialog
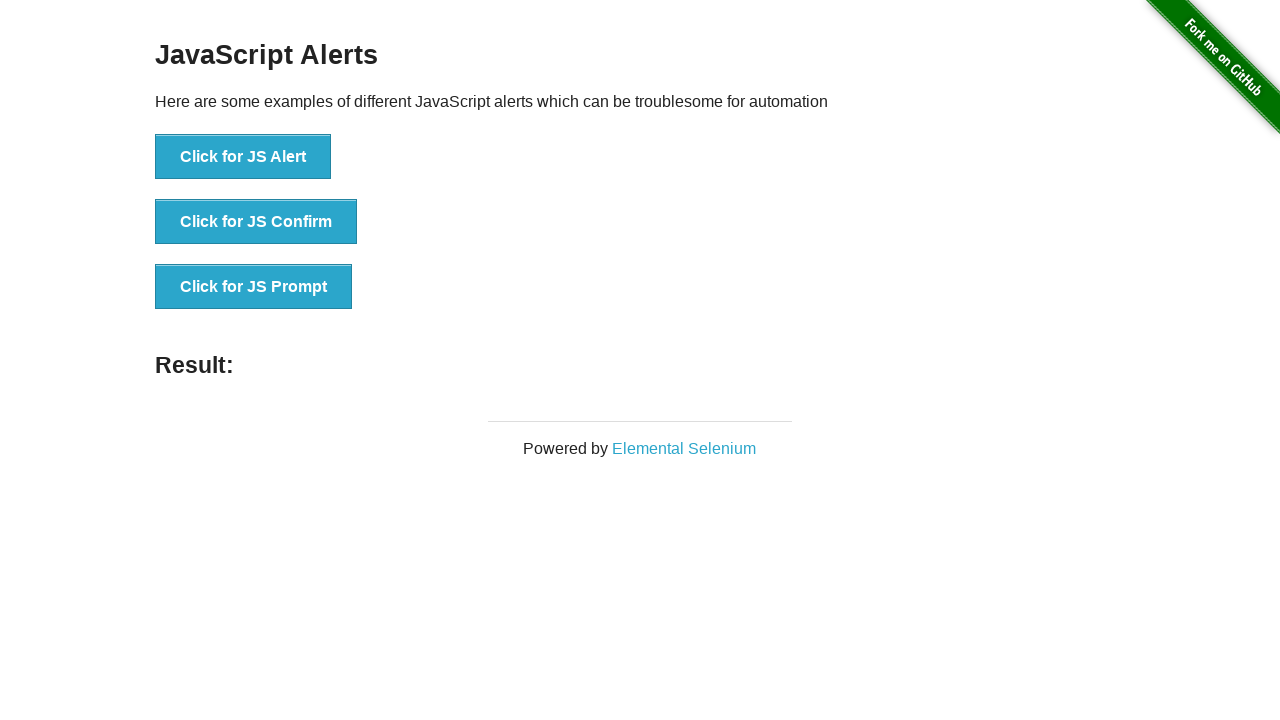

Clicked the JS Confirm button at (256, 222) on button[onclick='jsConfirm()']
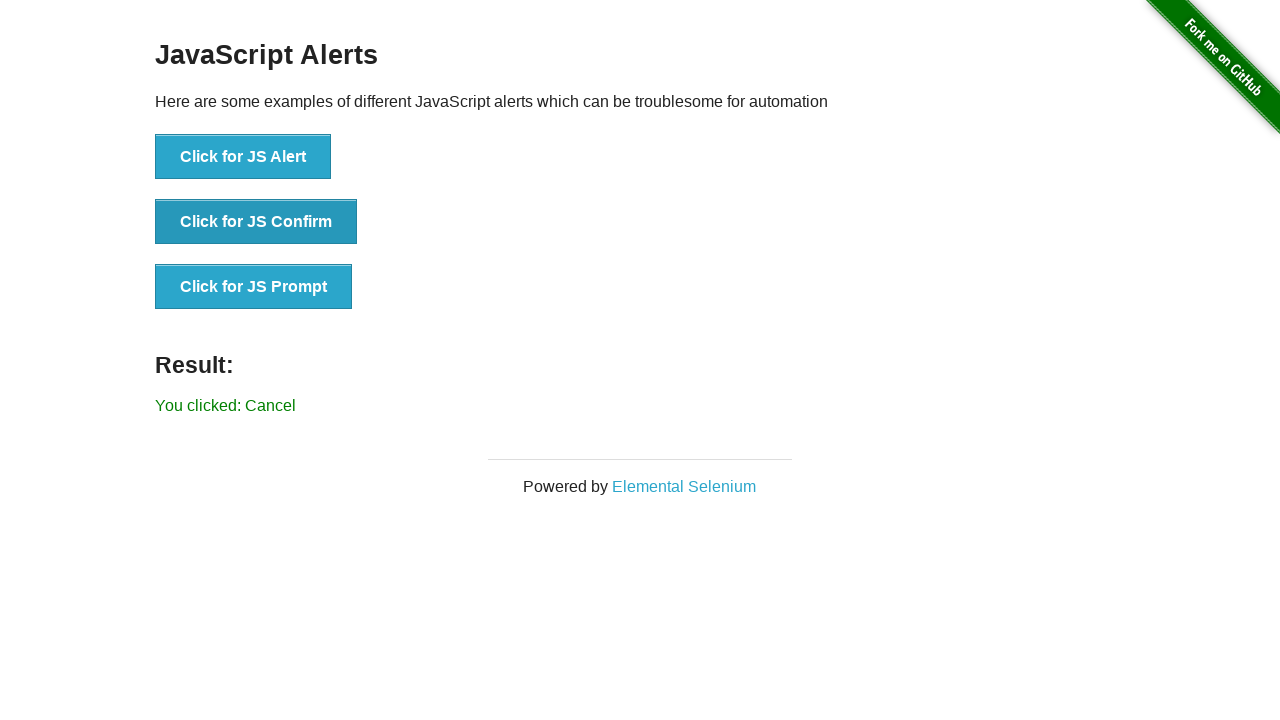

Waited for result message to appear
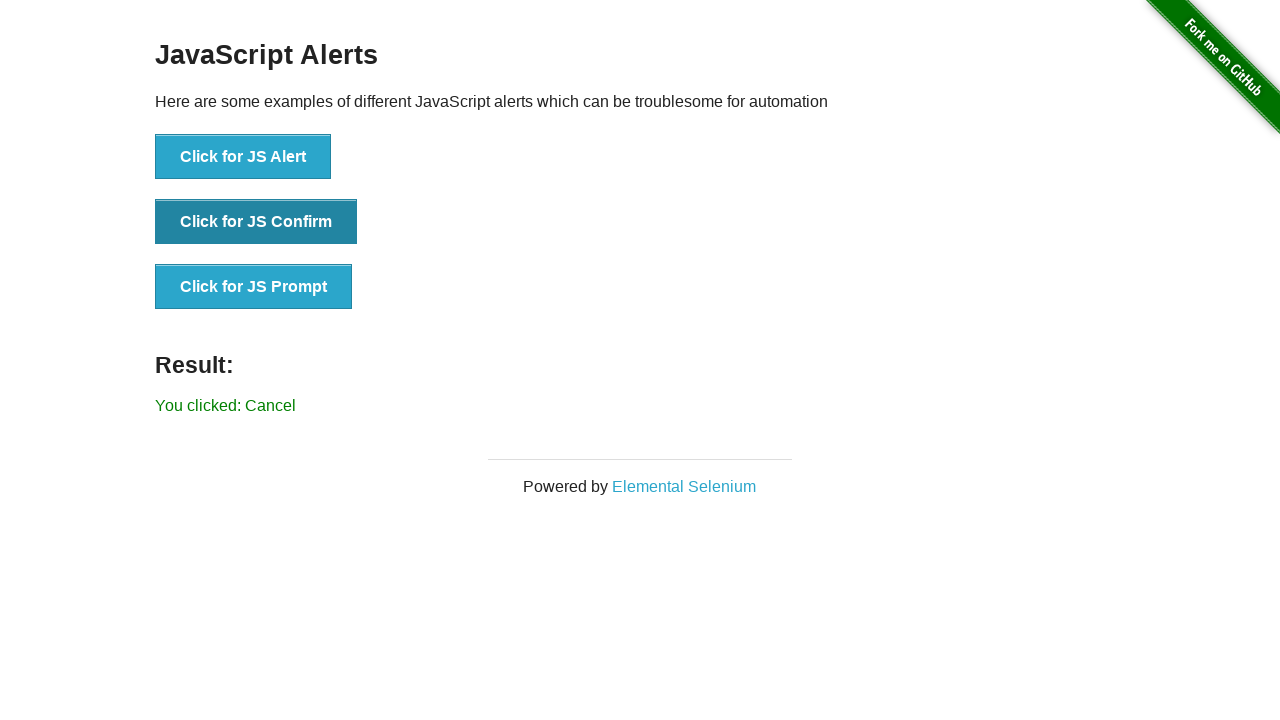

Verified that 'You clicked: Cancel' message is displayed
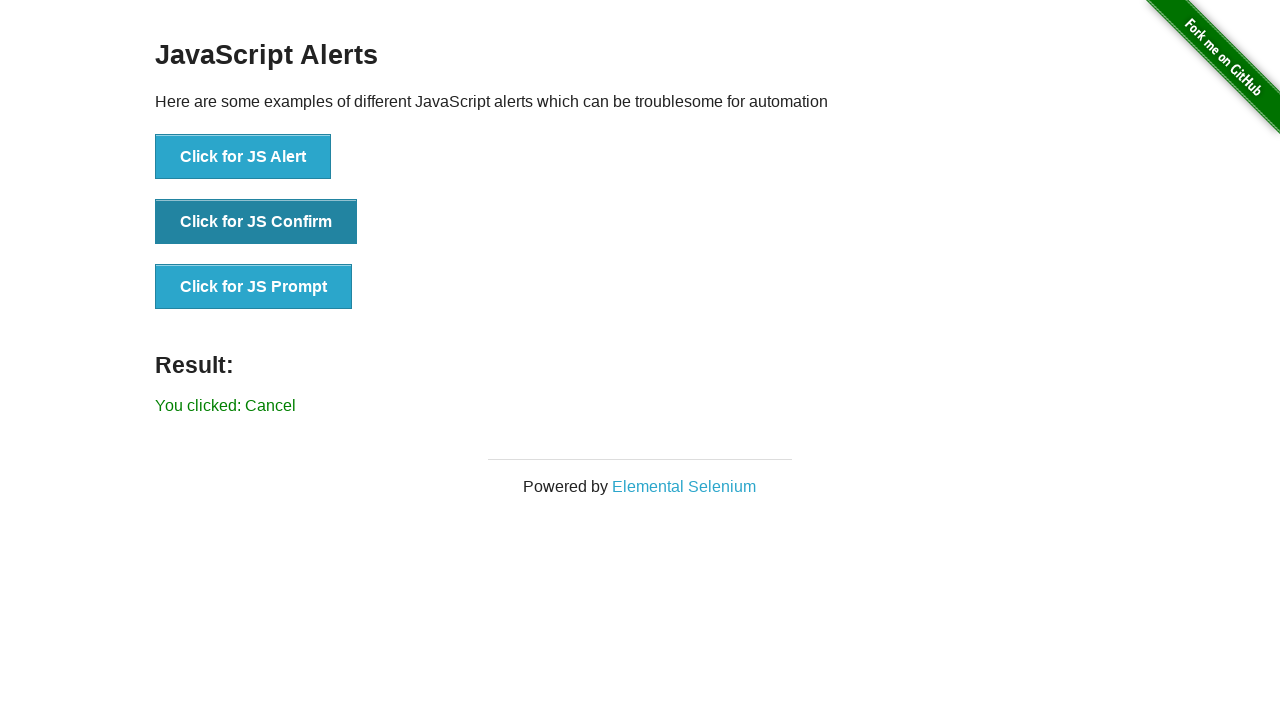

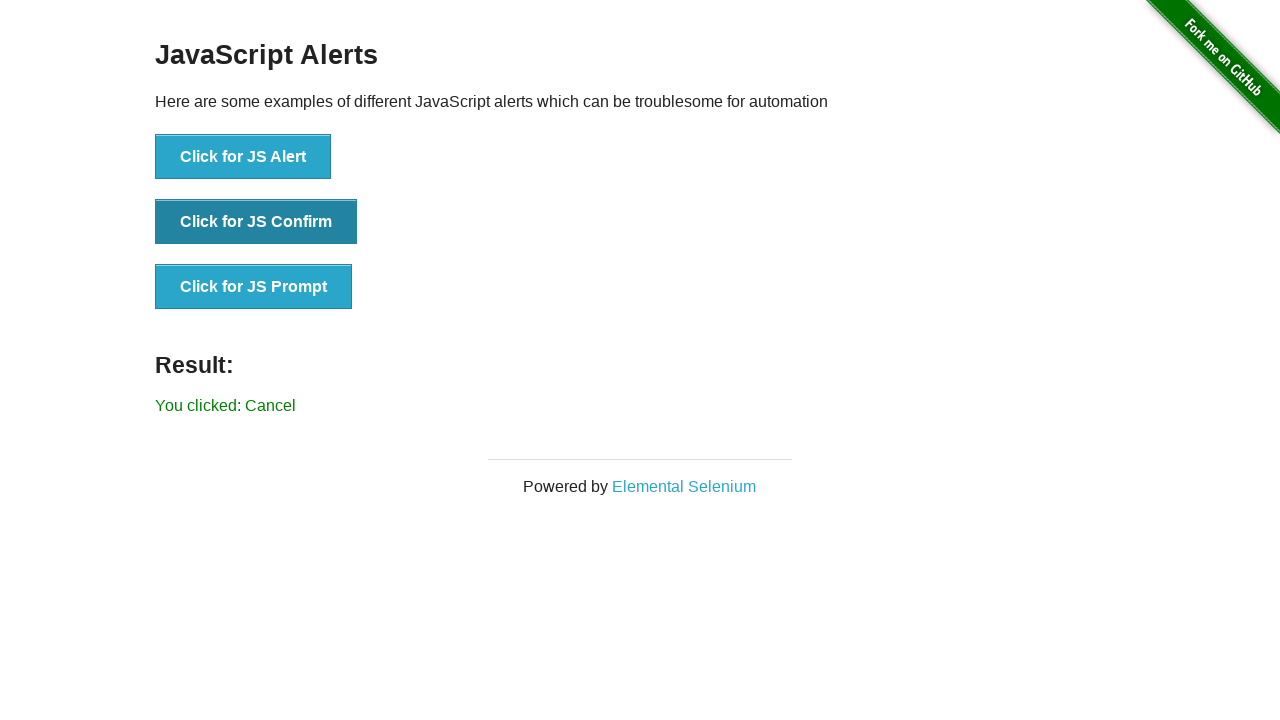